Tests injecting jQuery and jQuery Growl library into a page via JavaScript execution, then displays a growl notification message on the page.

Starting URL: http://the-internet.herokuapp.com

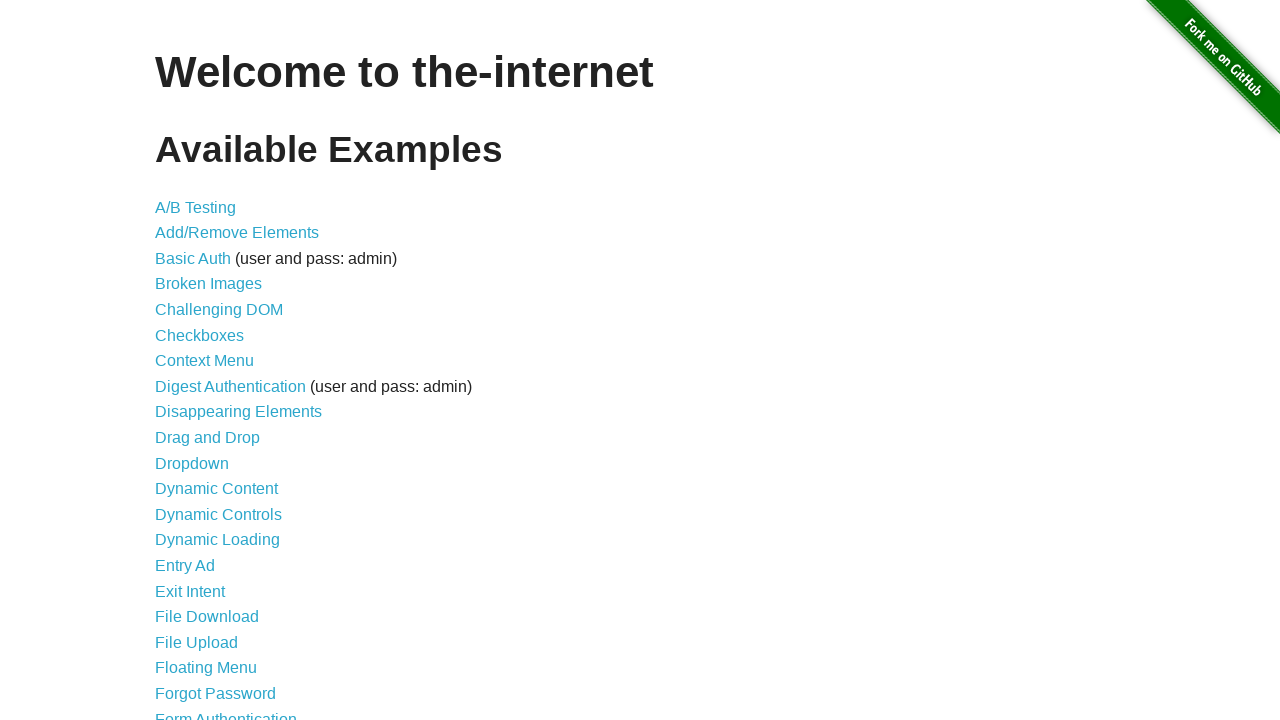

Injected jQuery library into the page if not already present
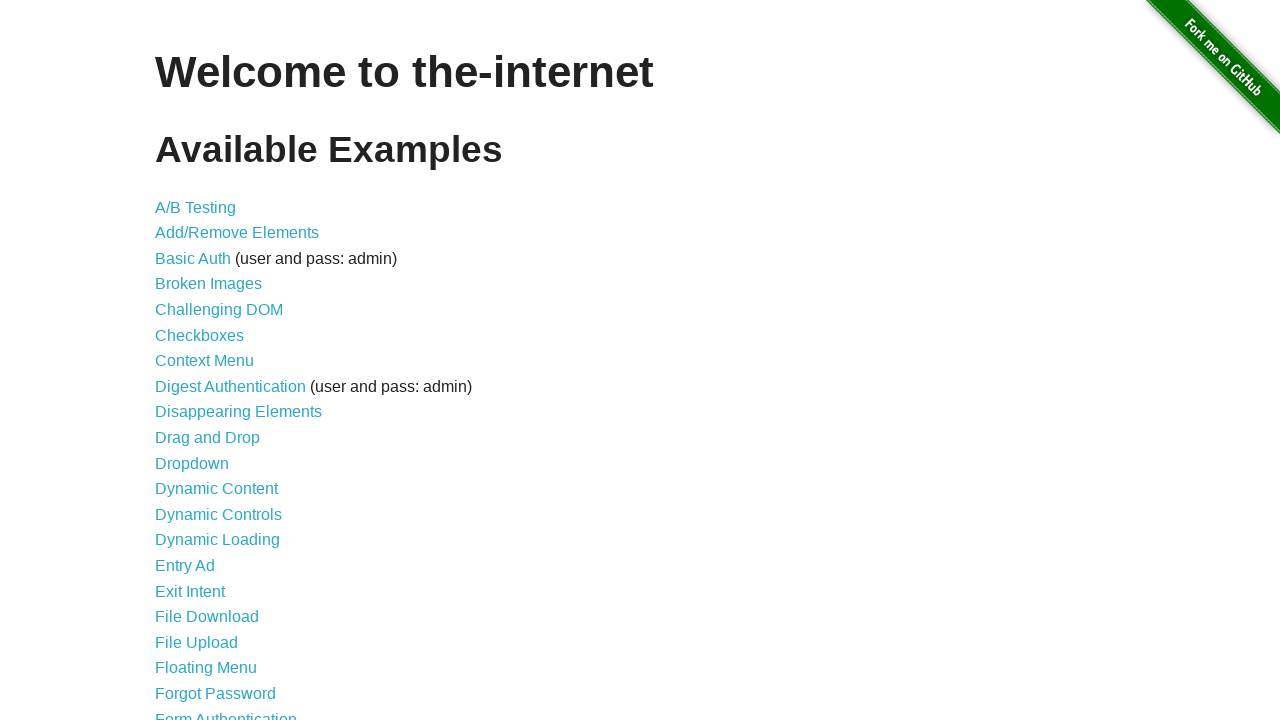

Waited for jQuery to load and become available
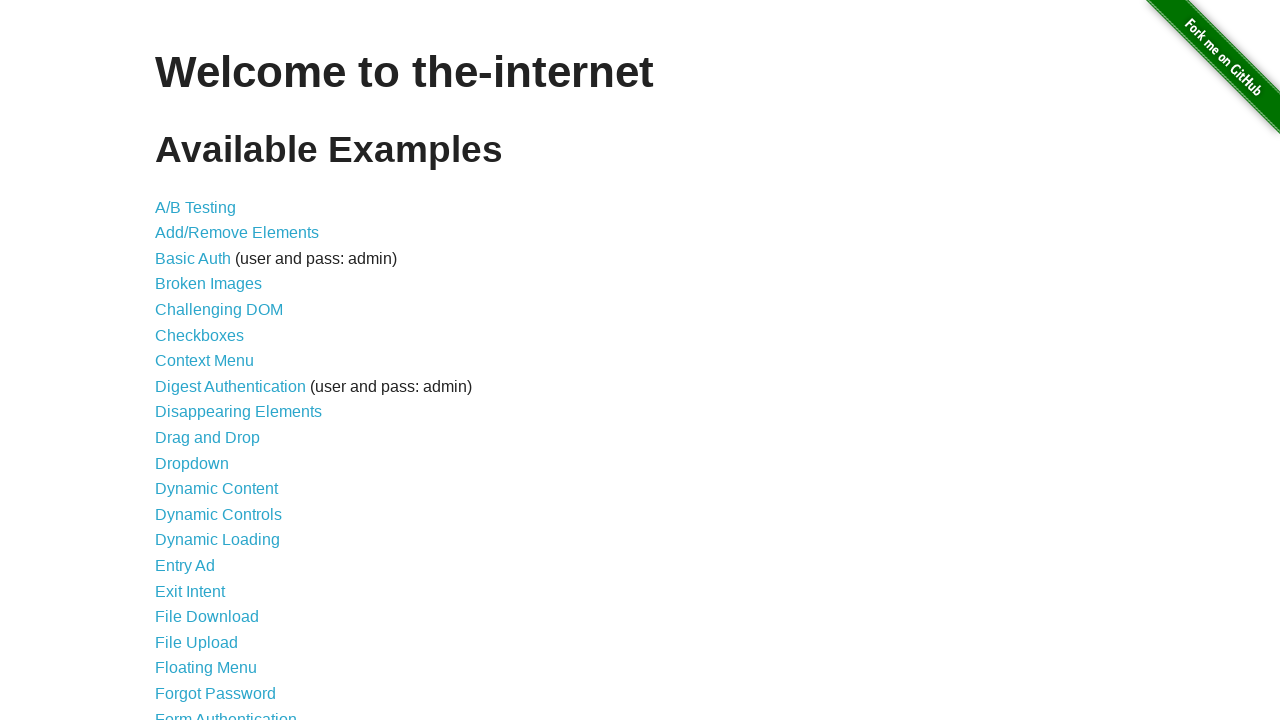

Loaded jQuery Growl library via jQuery
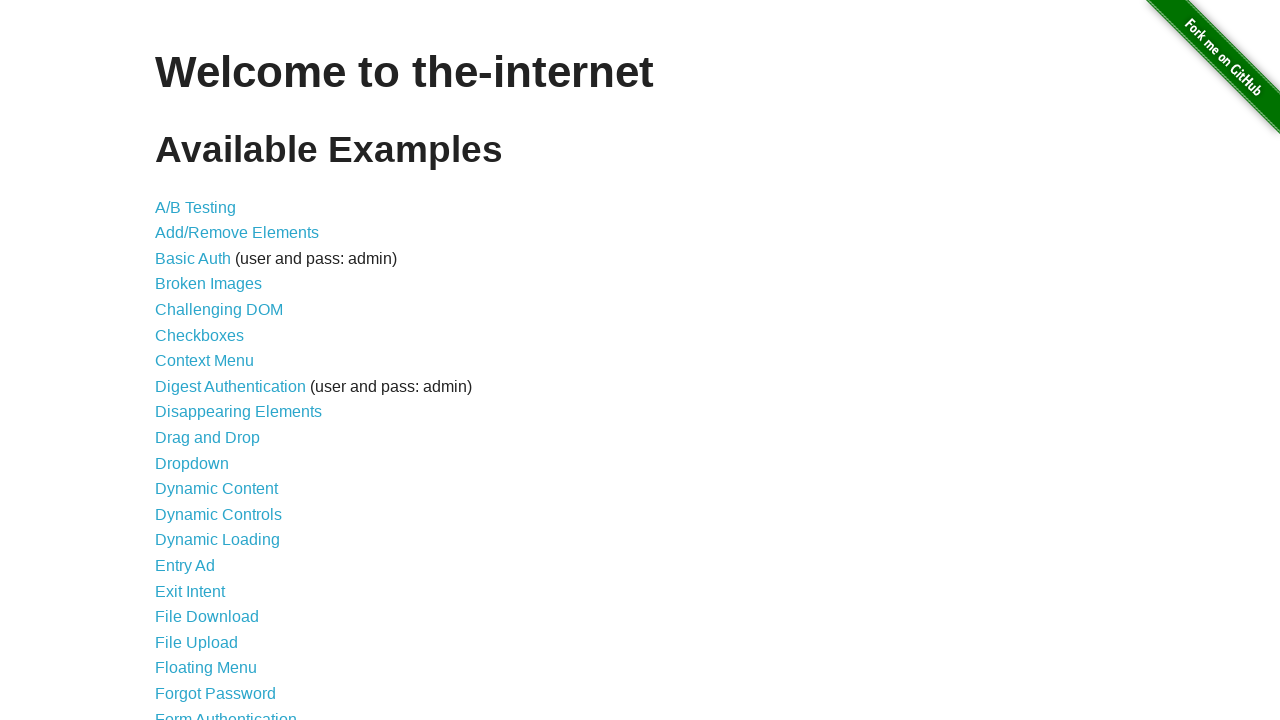

Waited for jQuery Growl to load and become available
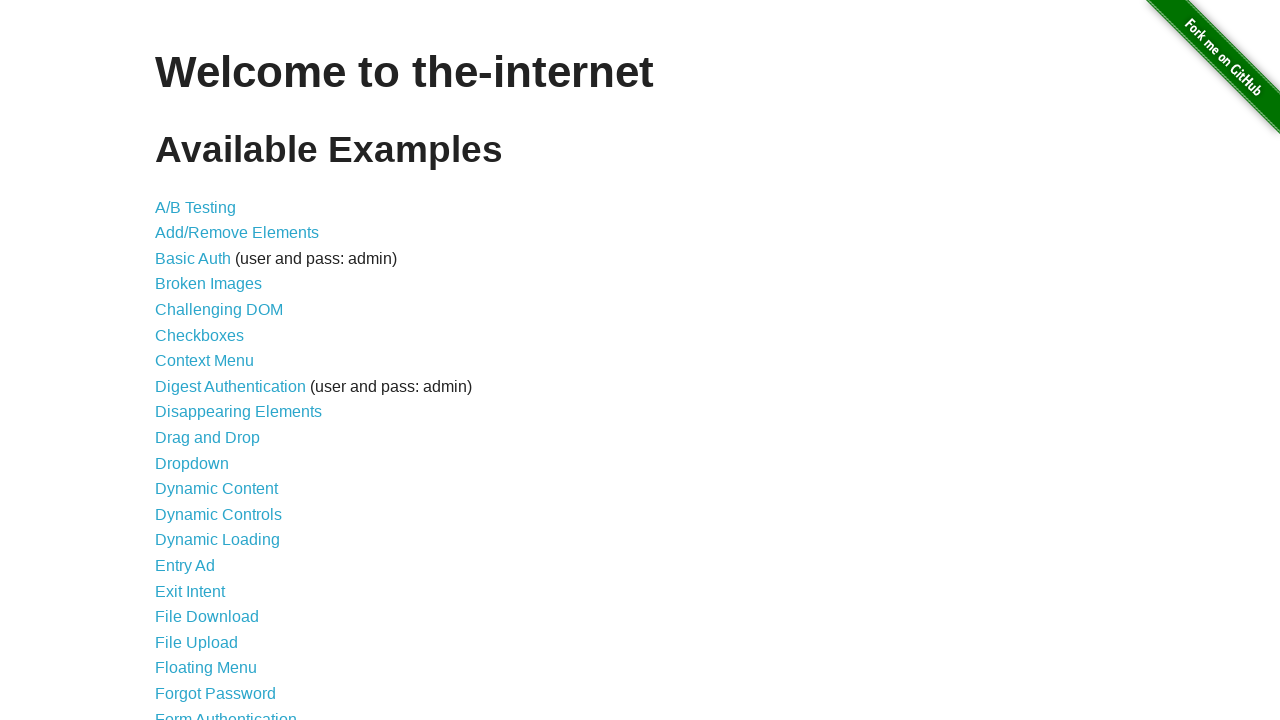

Injected jQuery Growl CSS stylesheet into the page
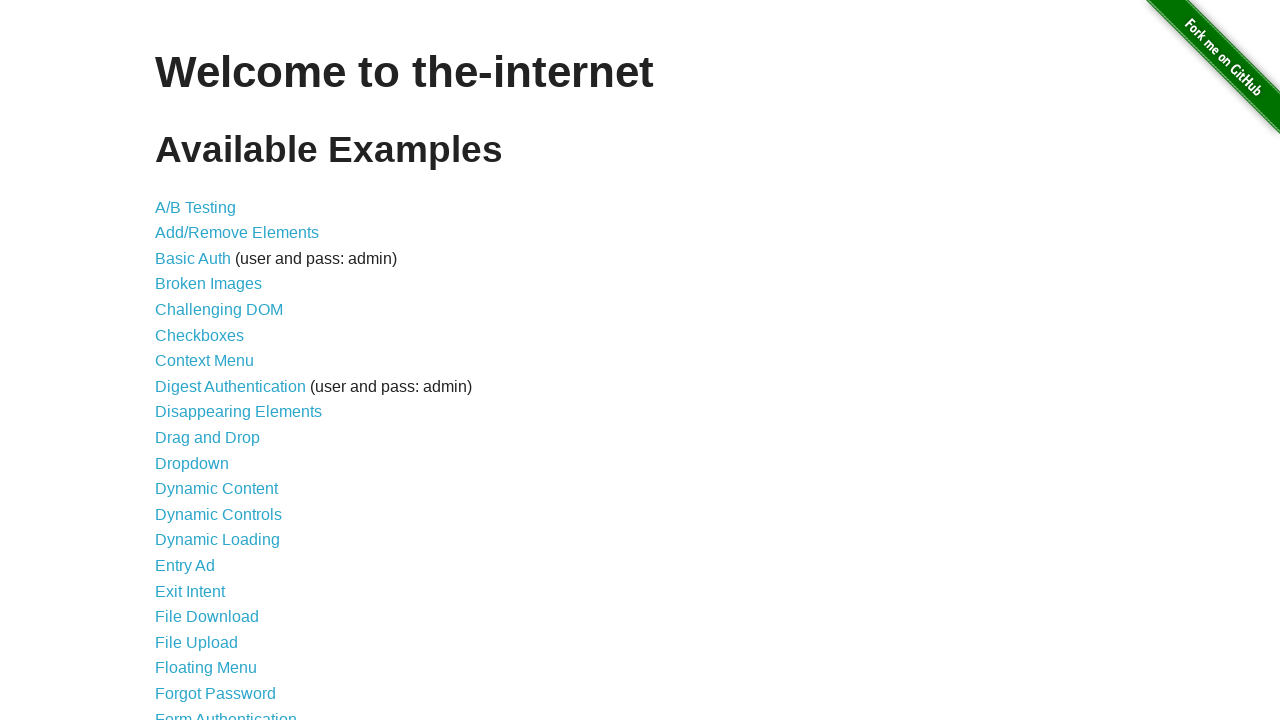

Displayed a growl notification with title 'GET' and message '/'
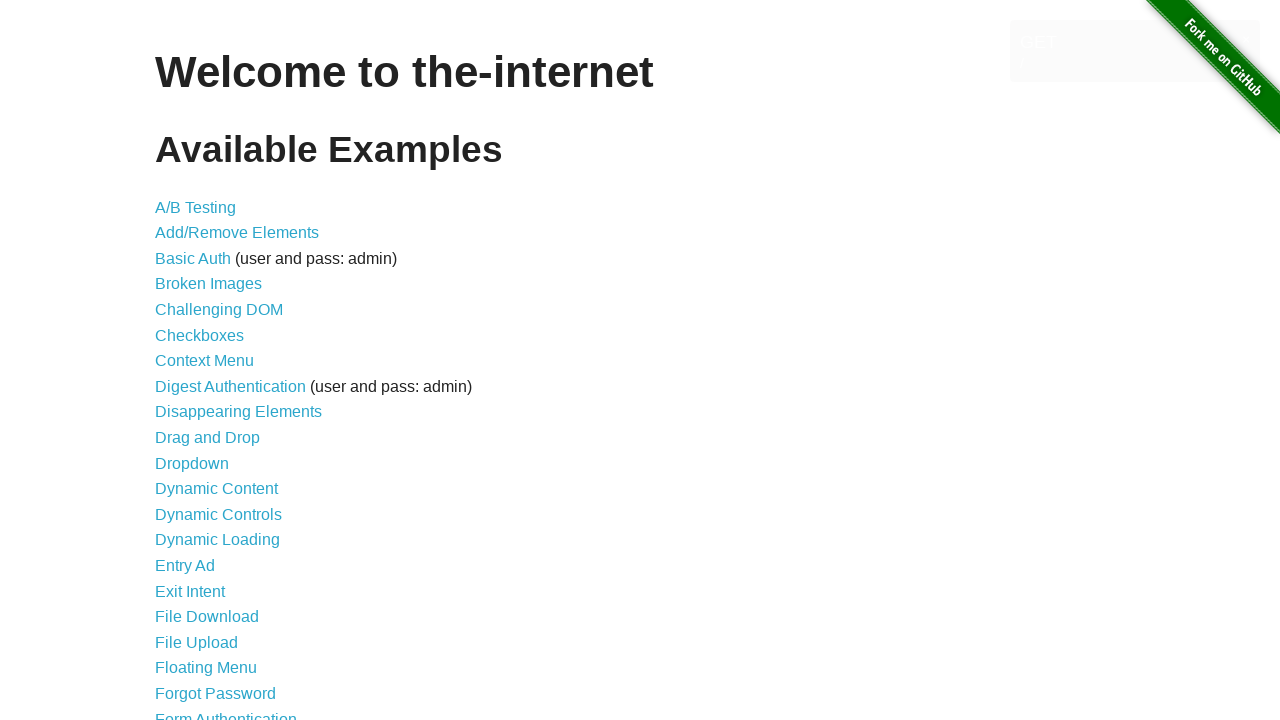

Growl notification message element appeared on the page
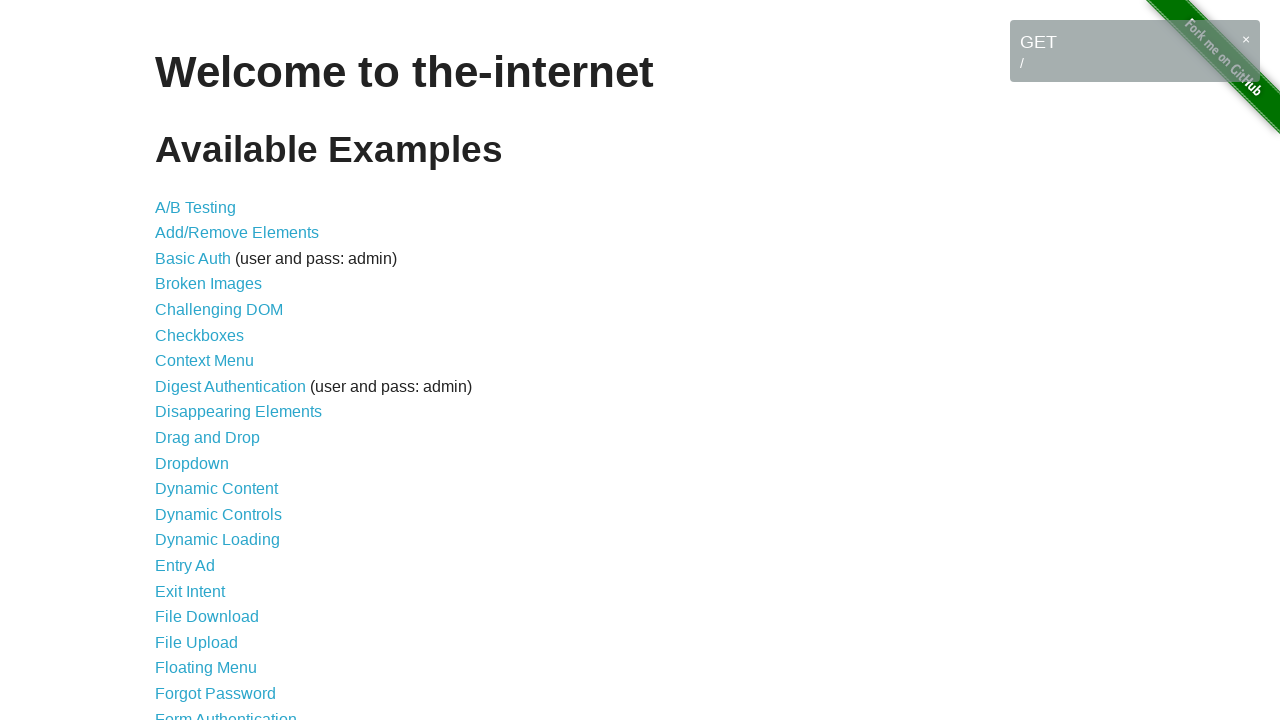

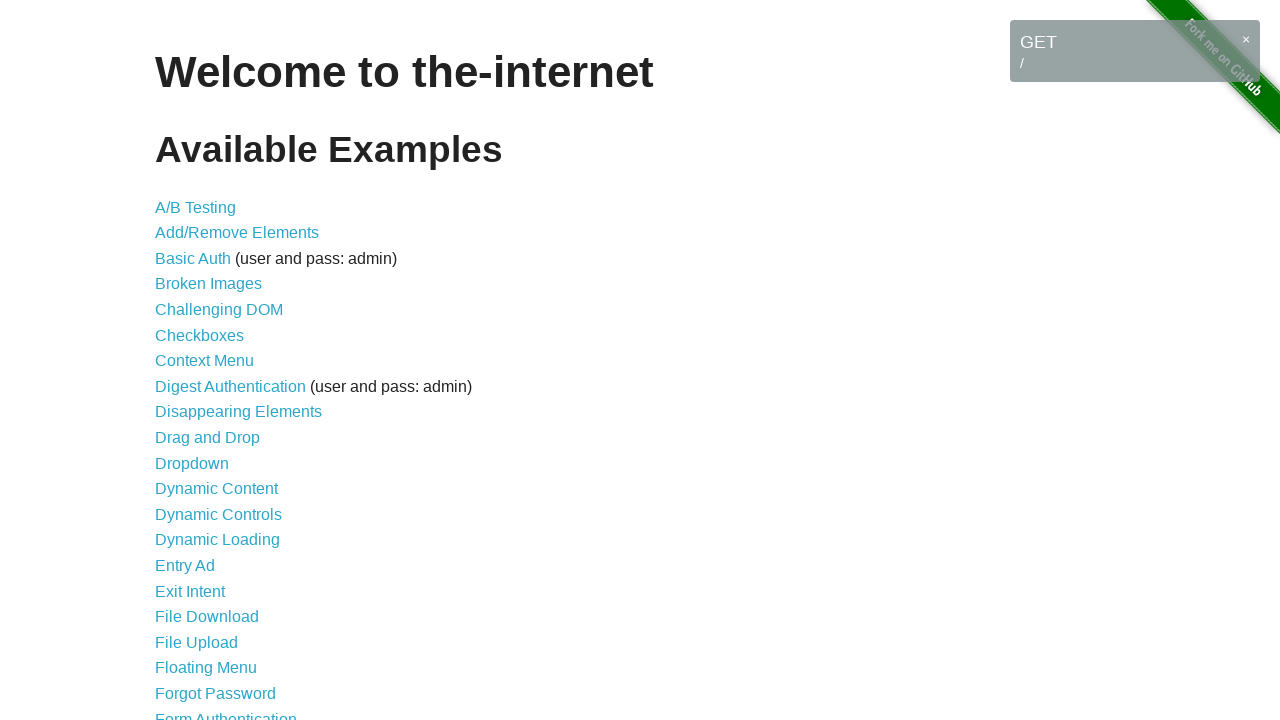